Cleans the database on the admin page by checking server status and clicking the clean button

Starting URL: https://parabank.parasoft.com/parabank/admin.htm

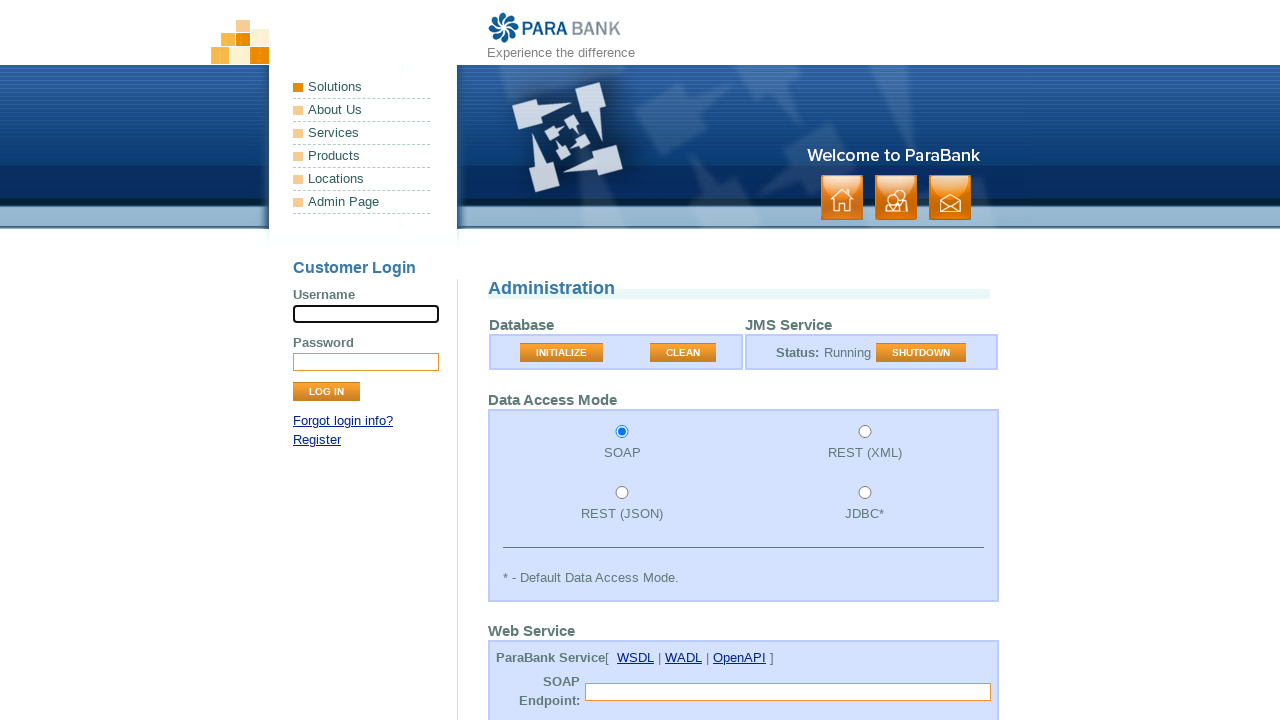

Server status 'Running' is visible
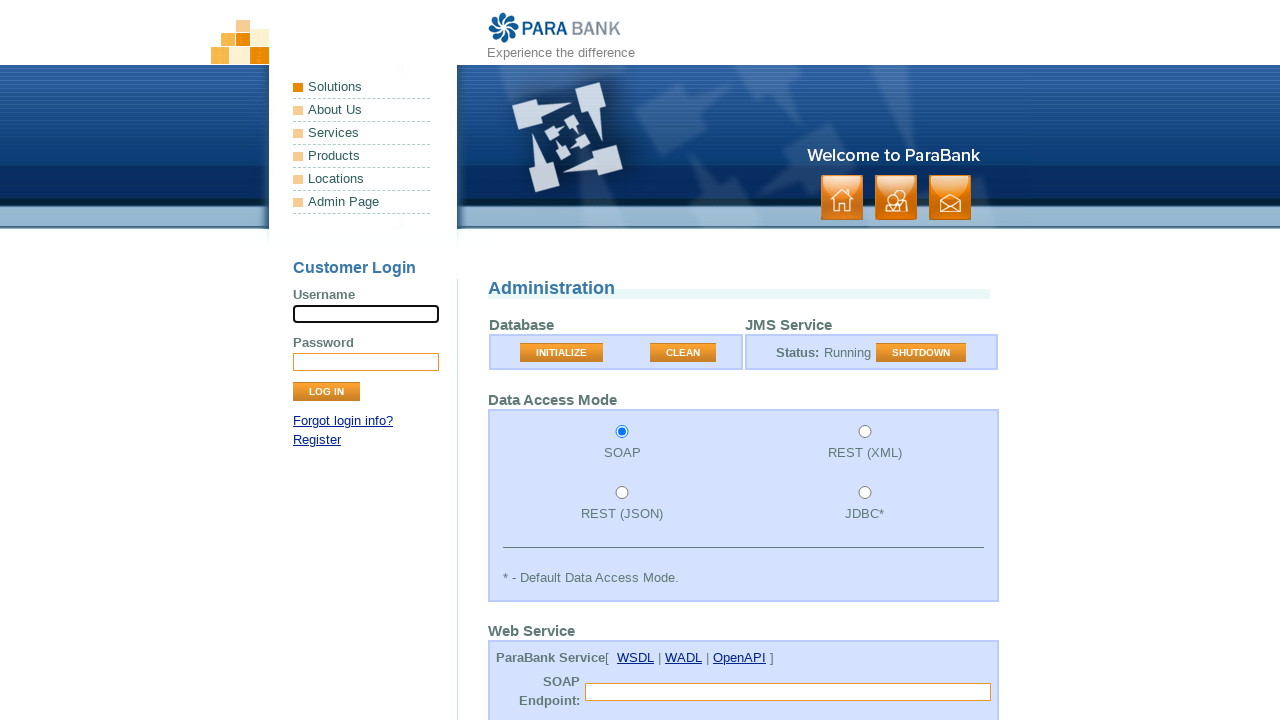

Clicked CLEAN button to clean the database at (683, 353) on button[value='CLEAN']
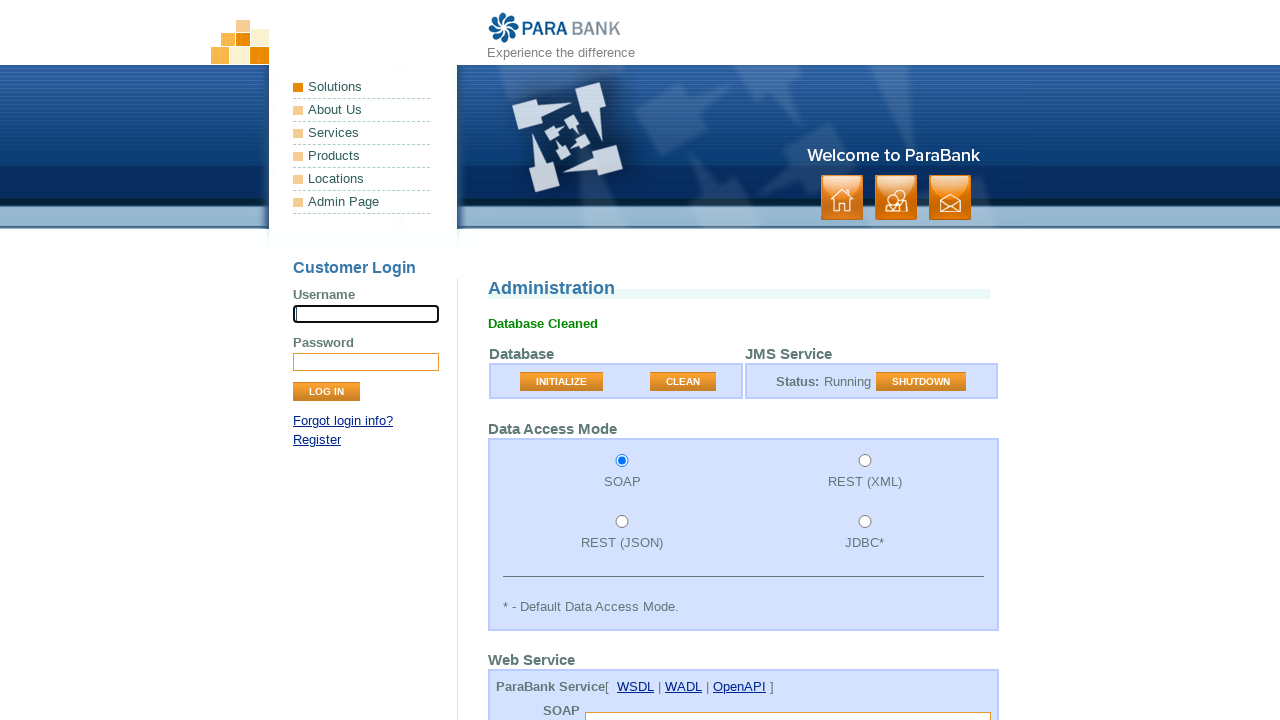

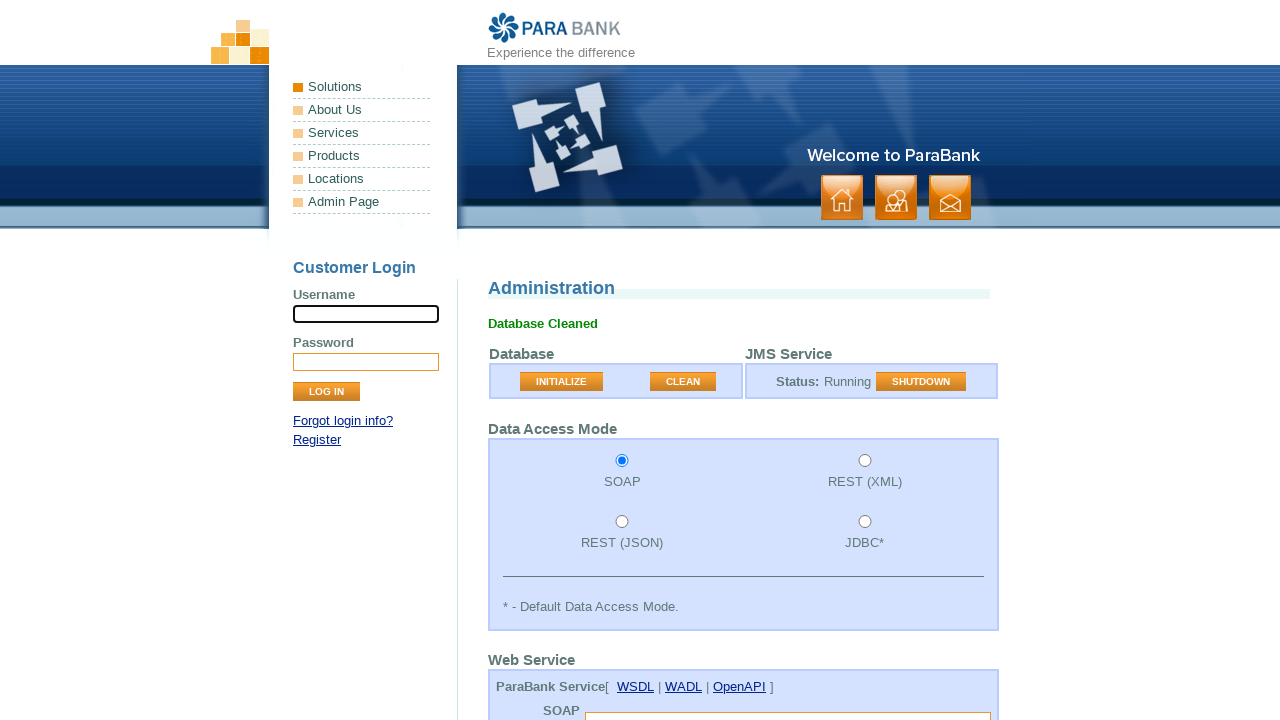